Tests addition operation in a calculator by entering two numbers and verifying the result

Starting URL: http://vanilton.net/calculatorSoapPHP/

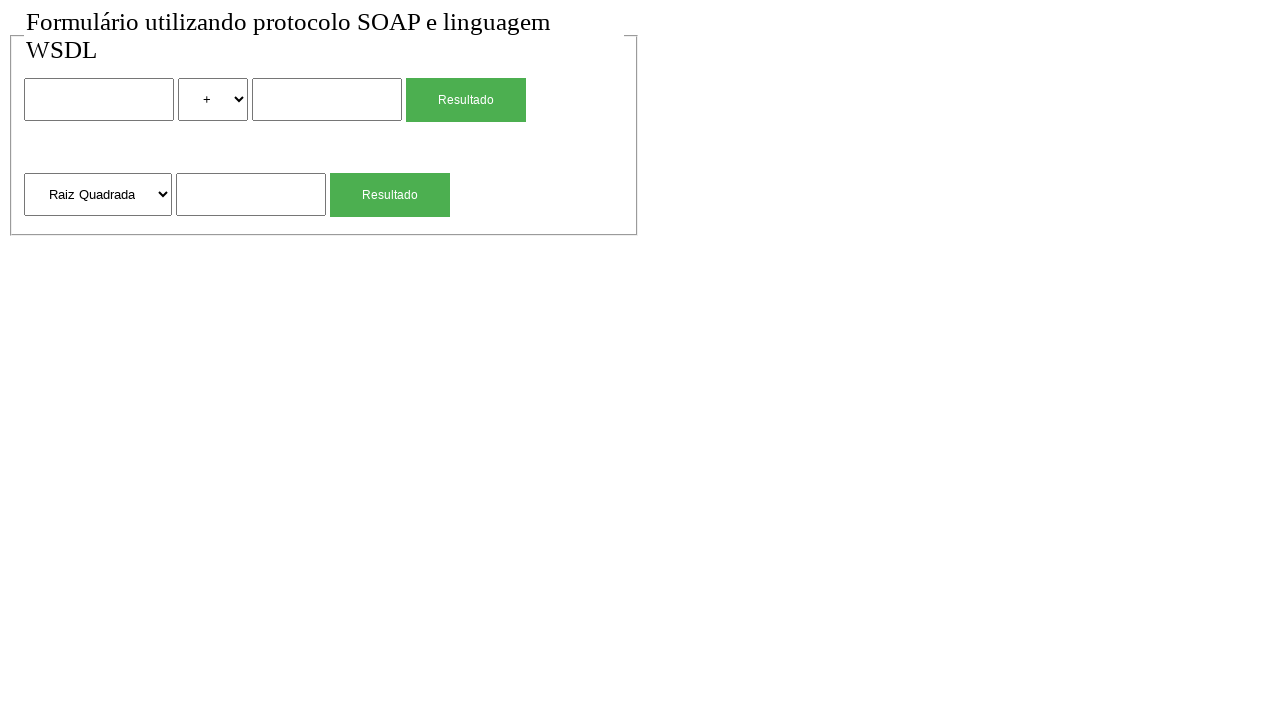

Entered first number '4' in num1 field on input[name='num1']
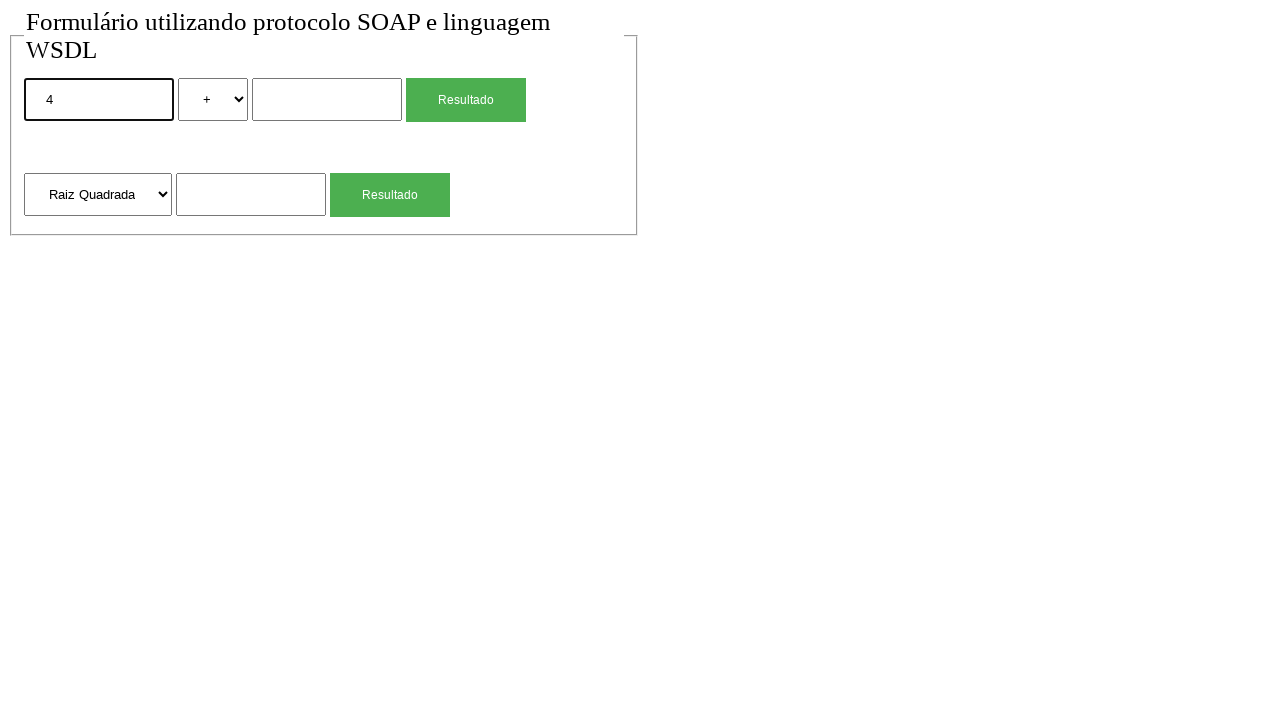

Entered second number '4' in num2 field on input[name='num2']
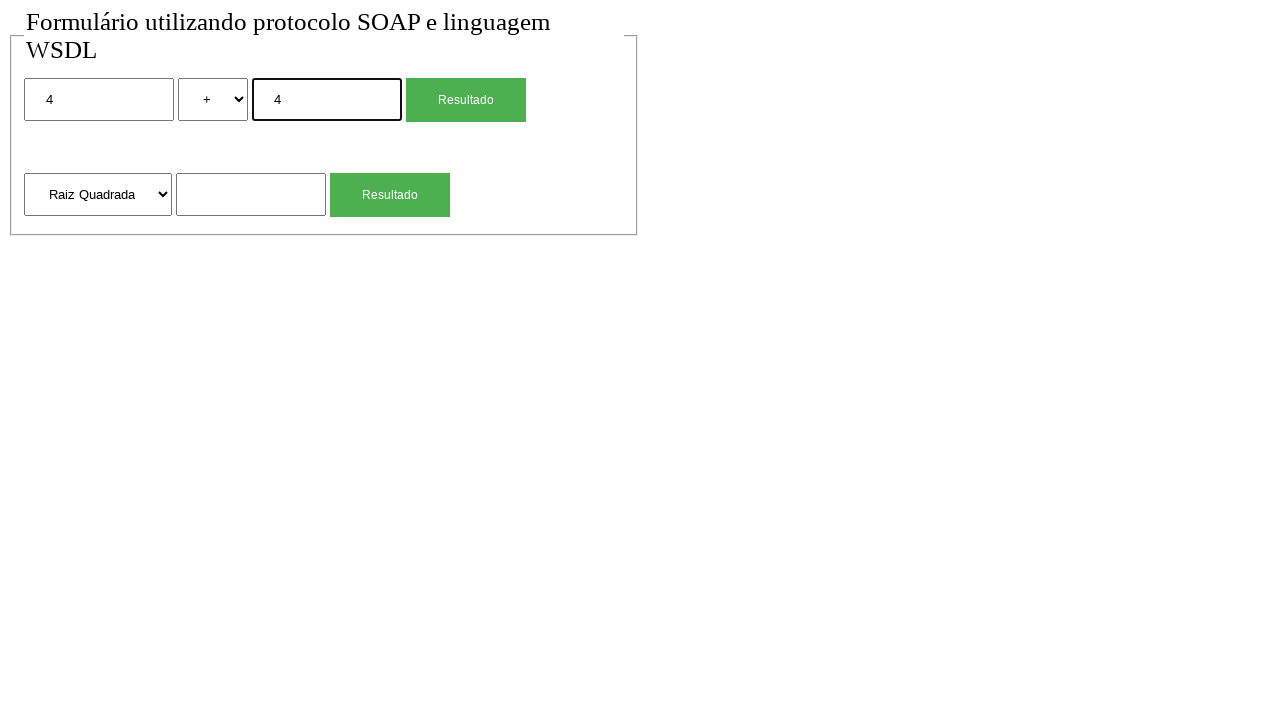

Clicked submit button to perform addition at (466, 100) on input[type='submit']
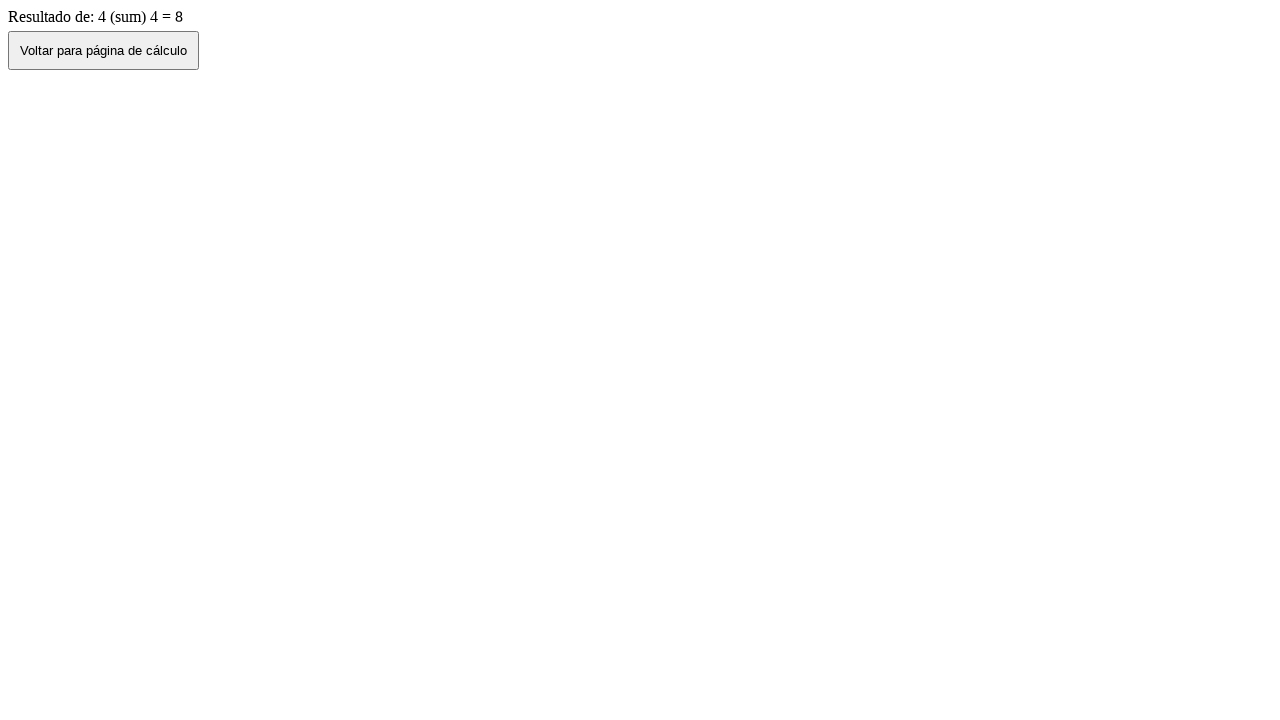

Verified calculator result shows '= 8'
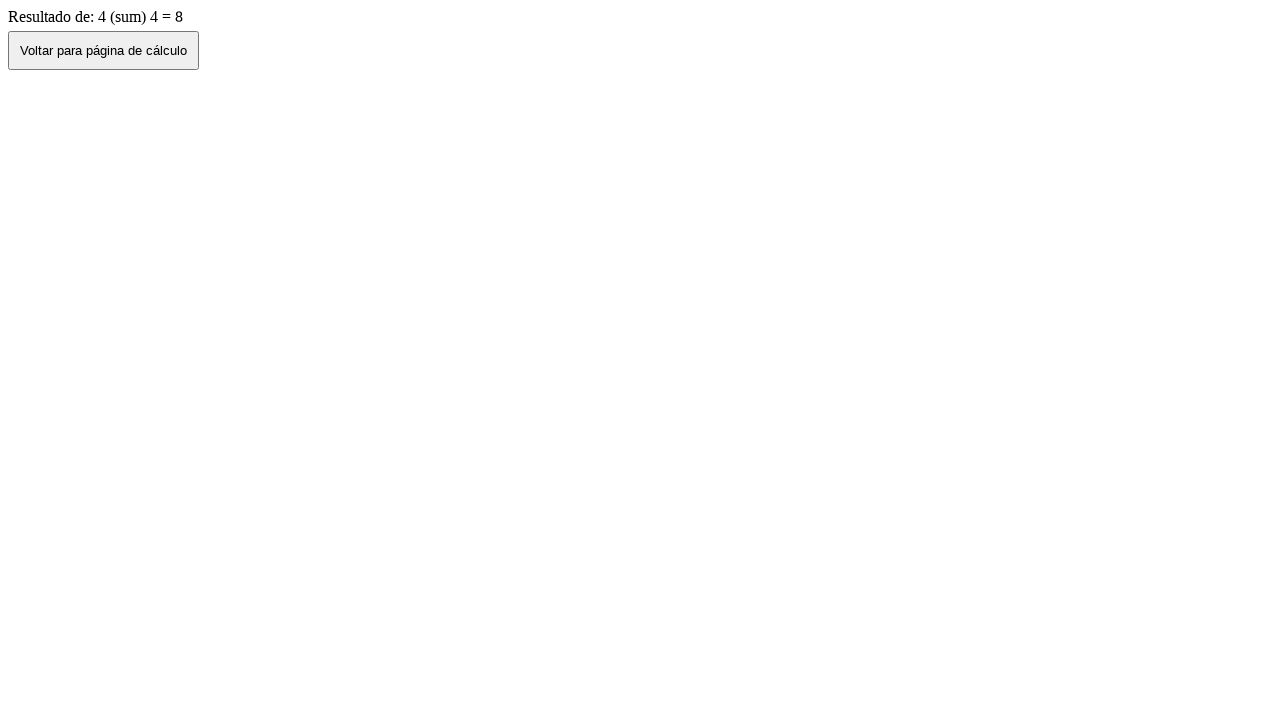

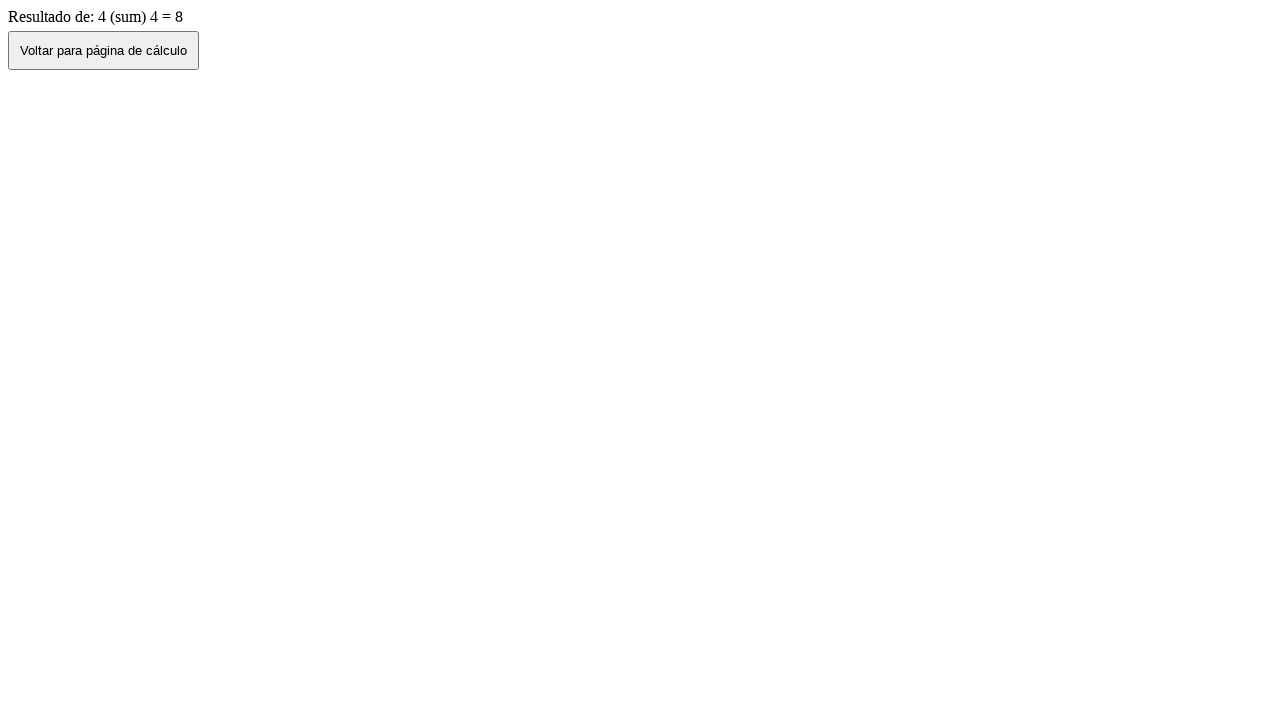